Tests clearing the completed state of all items by checking and then unchecking the toggle-all checkbox

Starting URL: https://demo.playwright.dev/todomvc

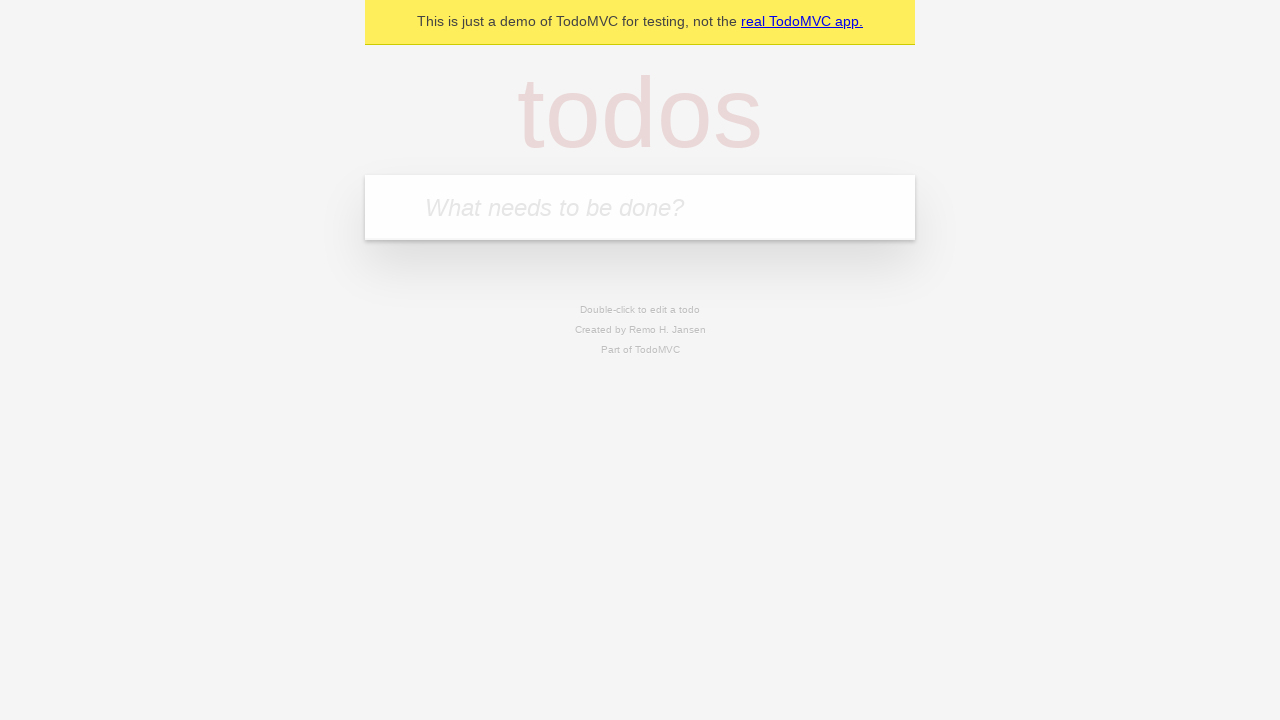

Filled todo input field with 'buy some cheese' on internal:attr=[placeholder="What needs to be done?"i]
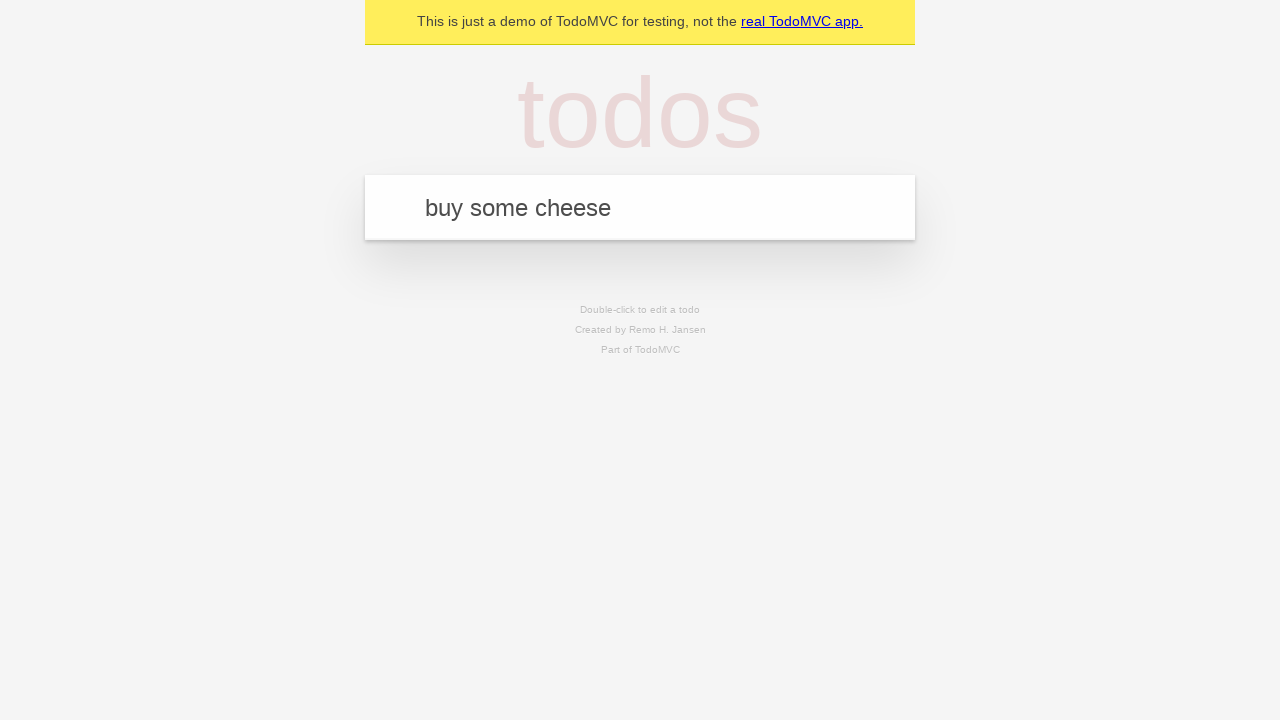

Pressed Enter to create todo 'buy some cheese' on internal:attr=[placeholder="What needs to be done?"i]
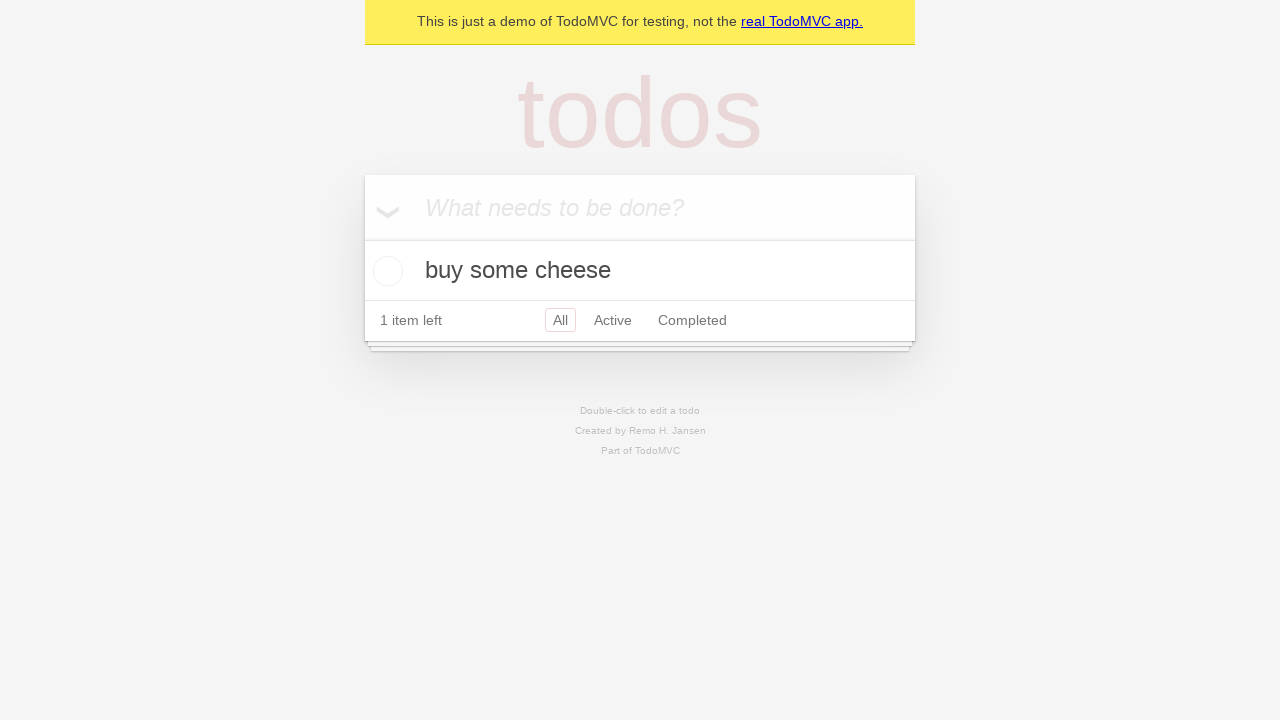

Filled todo input field with 'feed the cat' on internal:attr=[placeholder="What needs to be done?"i]
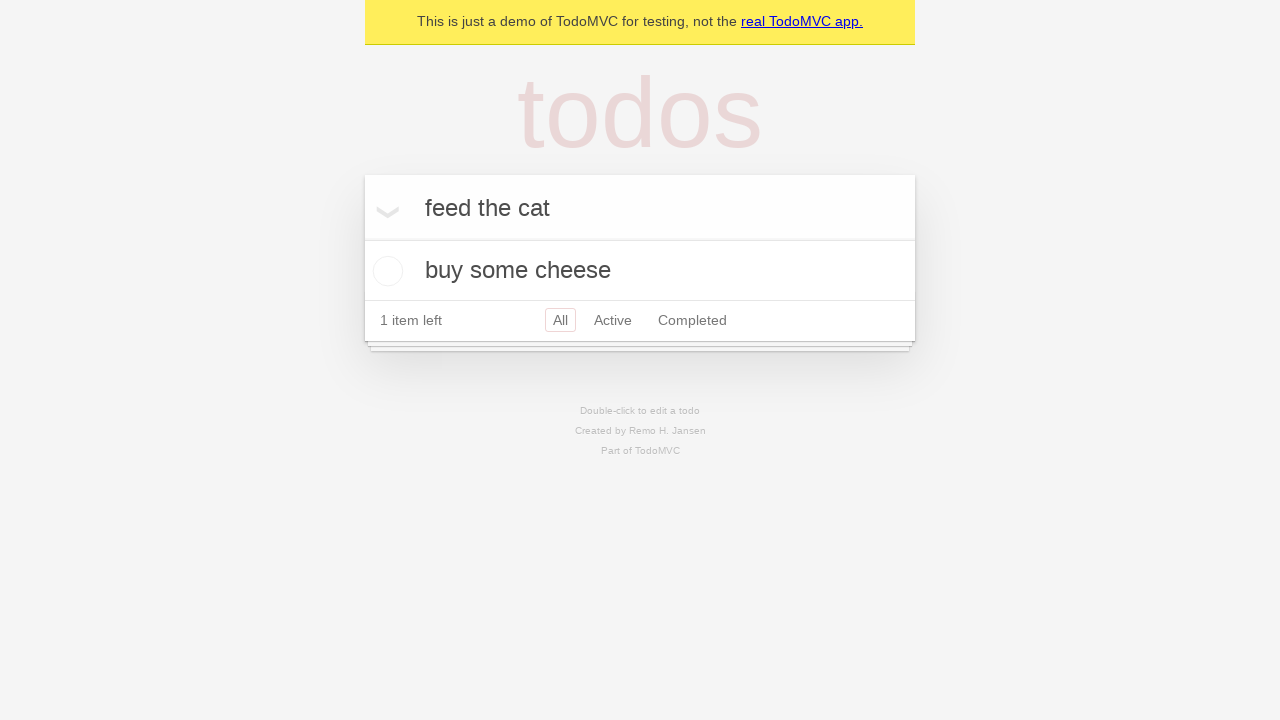

Pressed Enter to create todo 'feed the cat' on internal:attr=[placeholder="What needs to be done?"i]
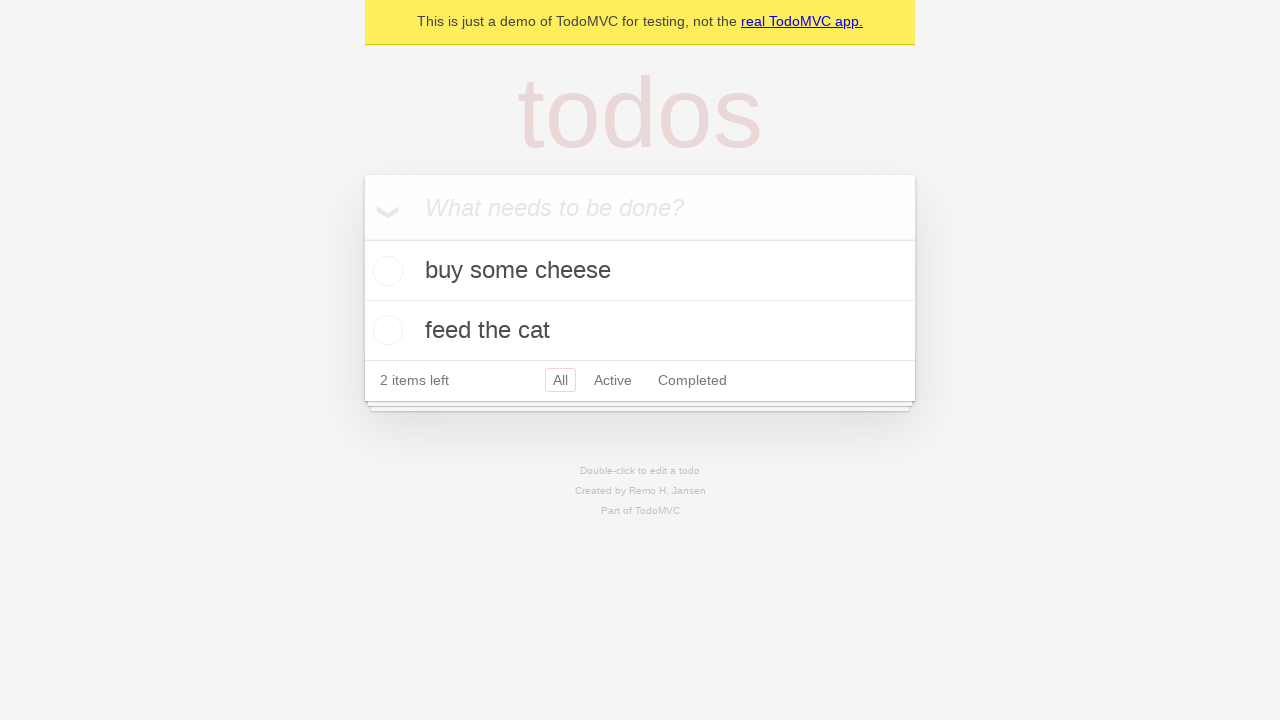

Filled todo input field with 'book a doctors appointment' on internal:attr=[placeholder="What needs to be done?"i]
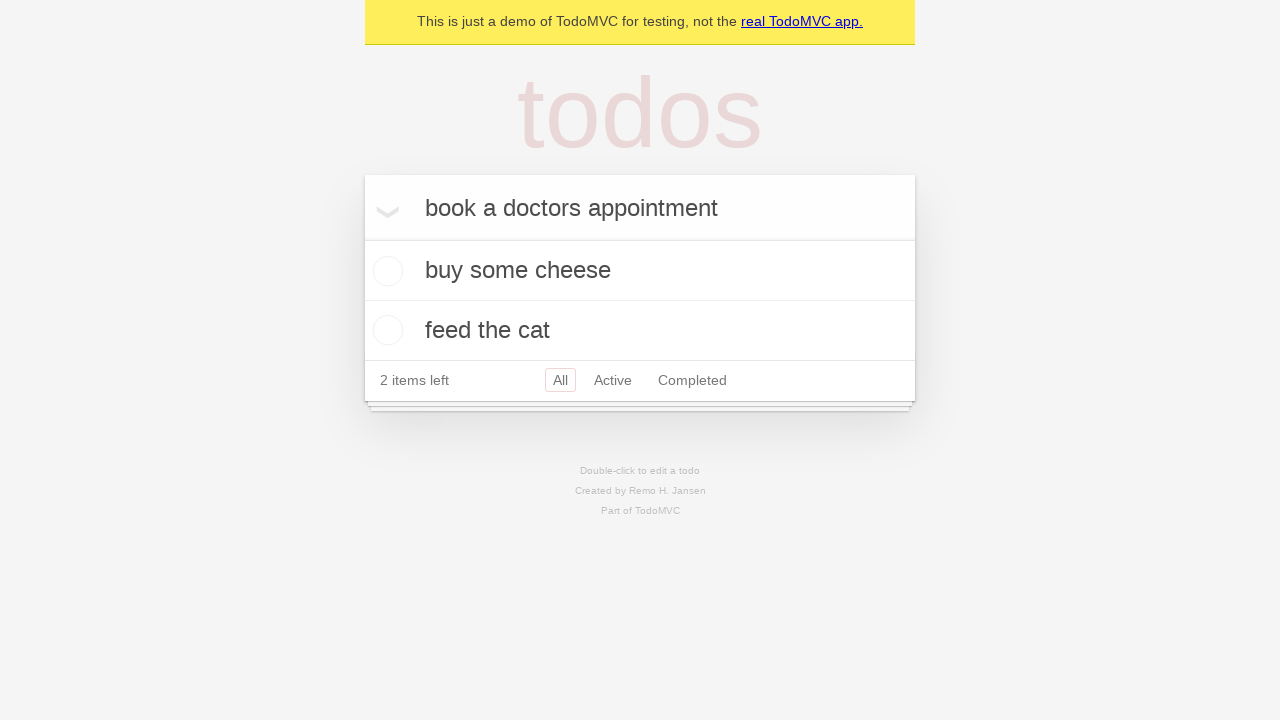

Pressed Enter to create todo 'book a doctors appointment' on internal:attr=[placeholder="What needs to be done?"i]
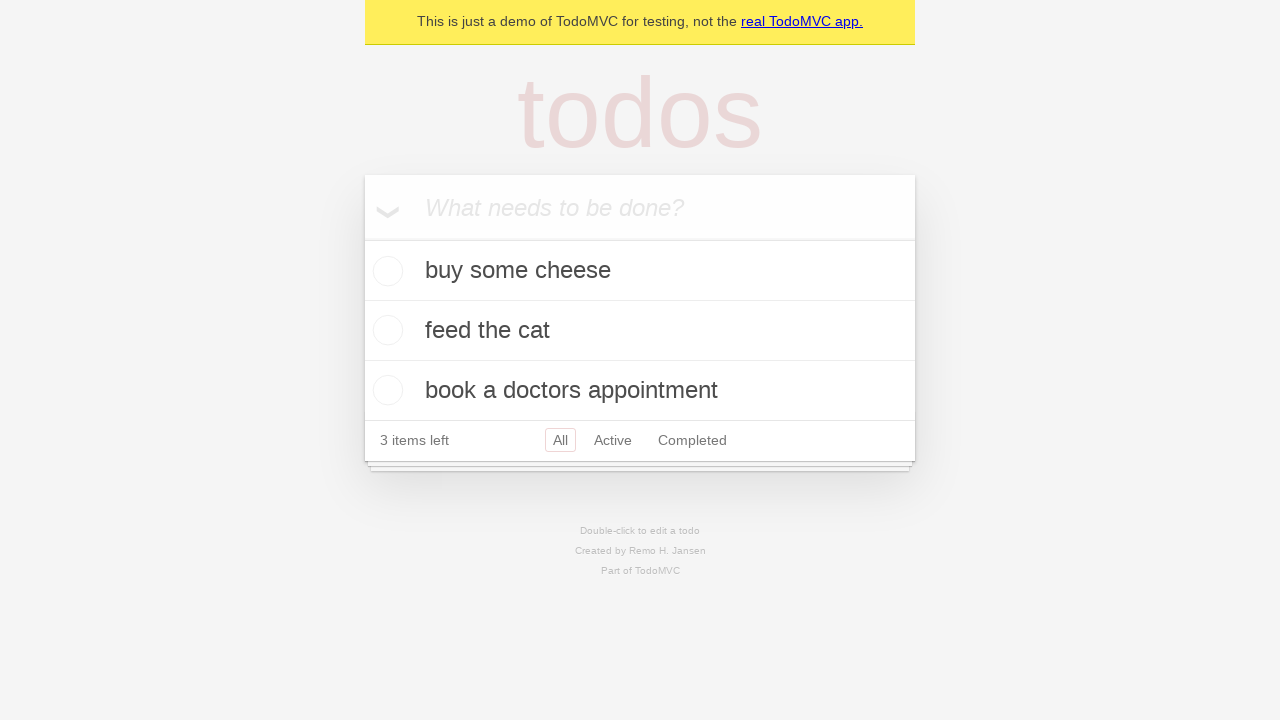

Waited for todo items to be created and visible
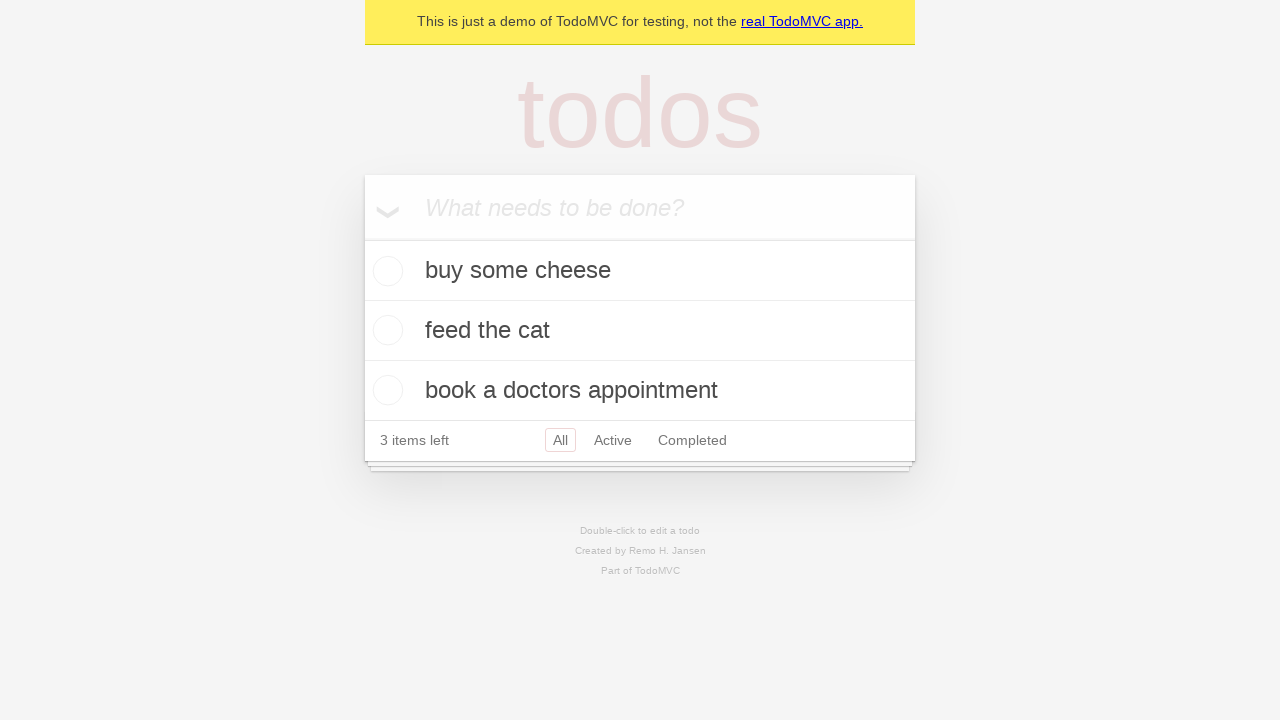

Clicked toggle-all checkbox to mark all todos as complete at (362, 238) on internal:label="Mark all as complete"i
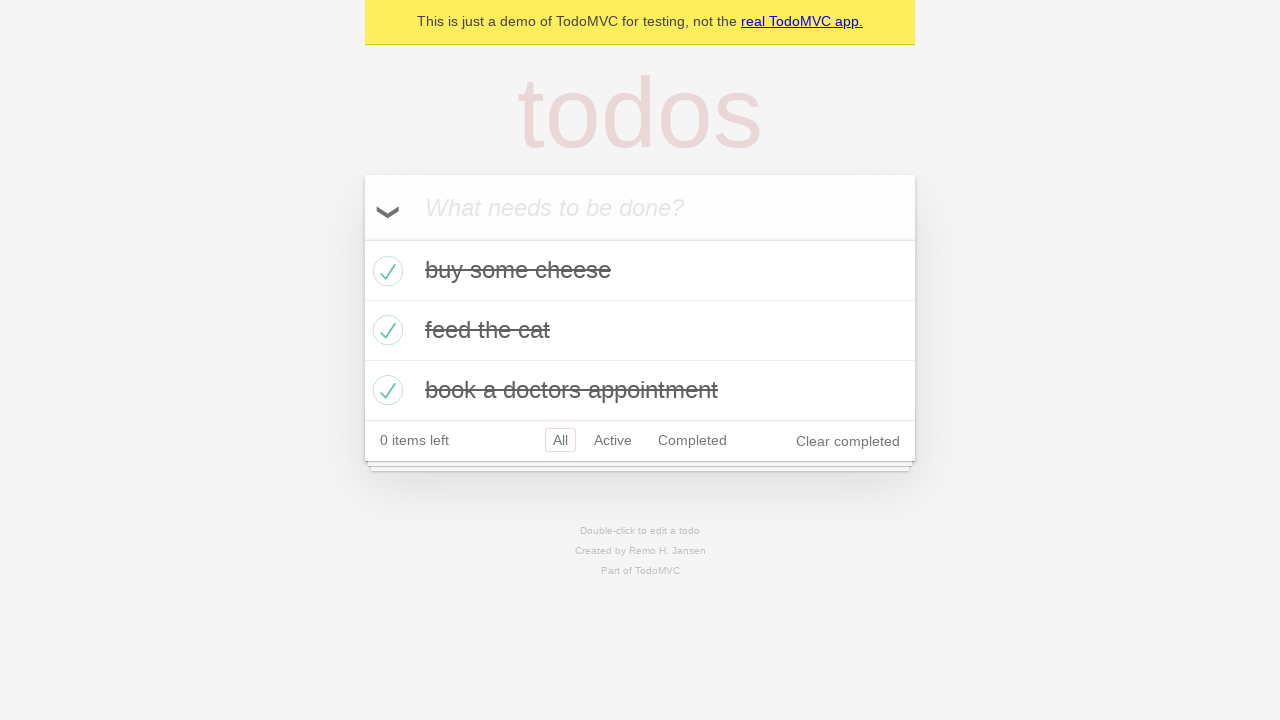

Unchecked toggle-all checkbox to clear completed state of all todos at (362, 238) on internal:label="Mark all as complete"i
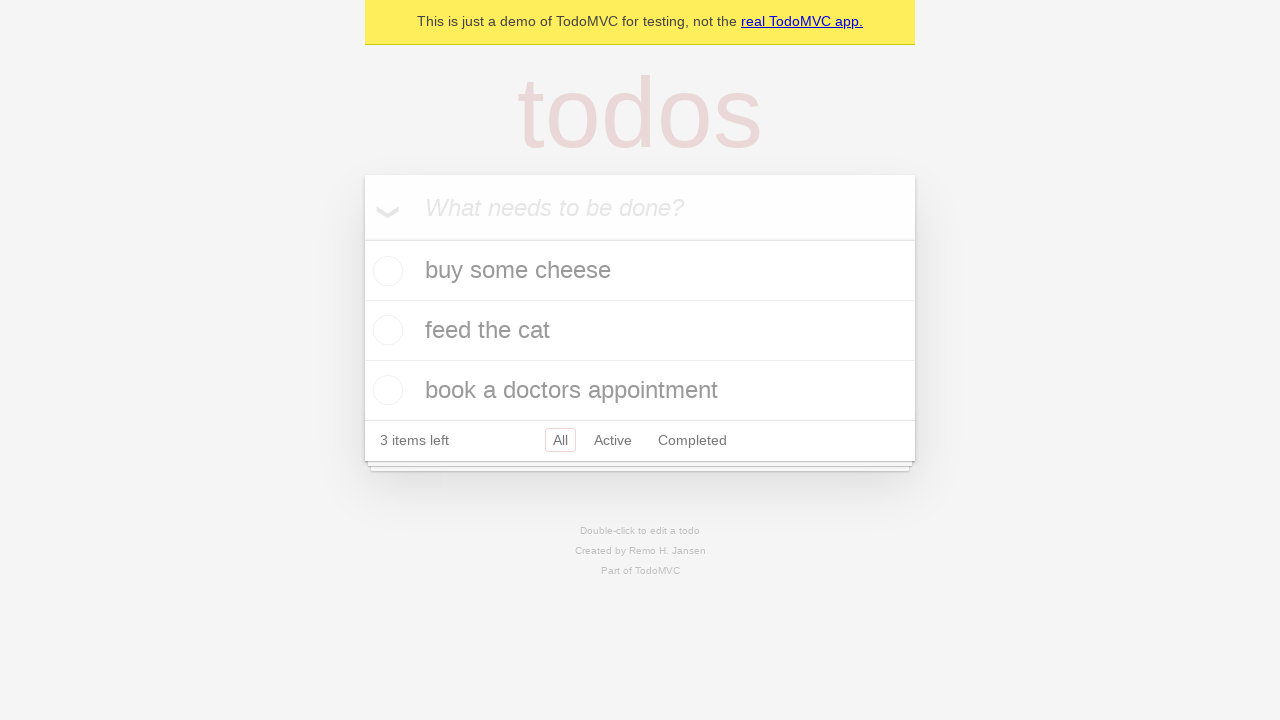

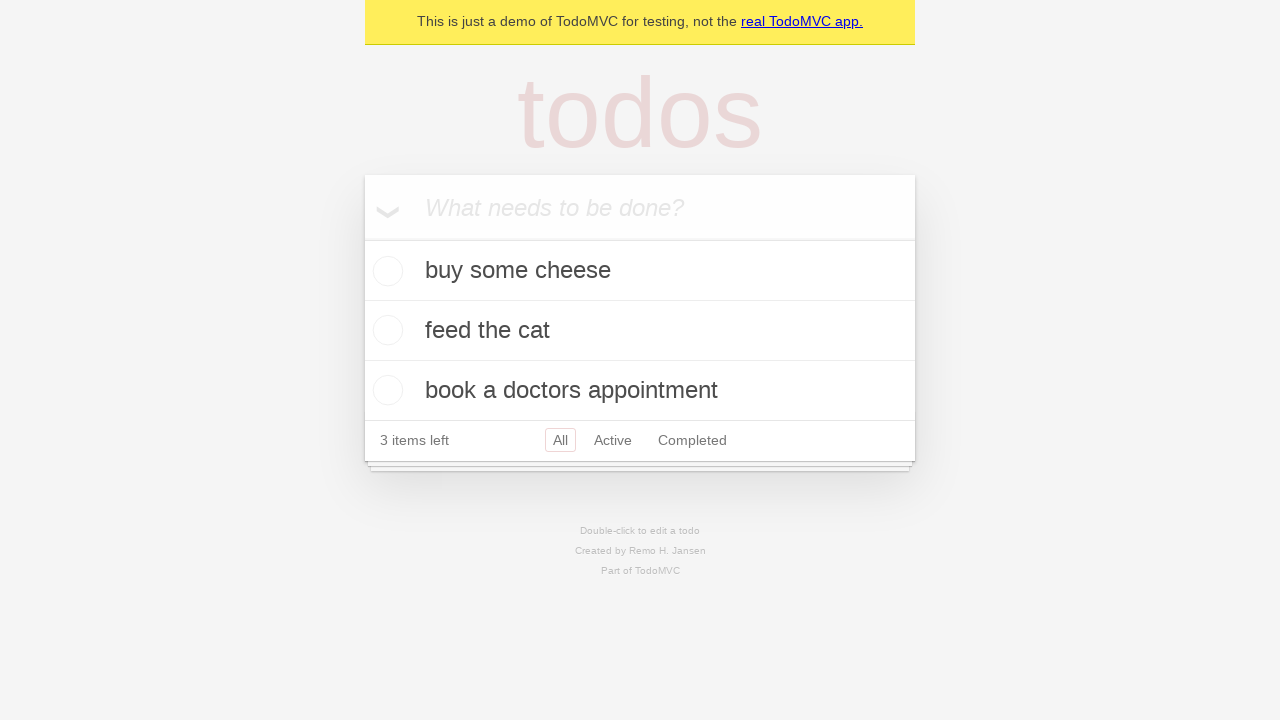